Tests clicking button three using mouse move and click with coordinates, handling any dialog that appears

Starting URL: https://www.automationtesting.co.uk/buttons.html

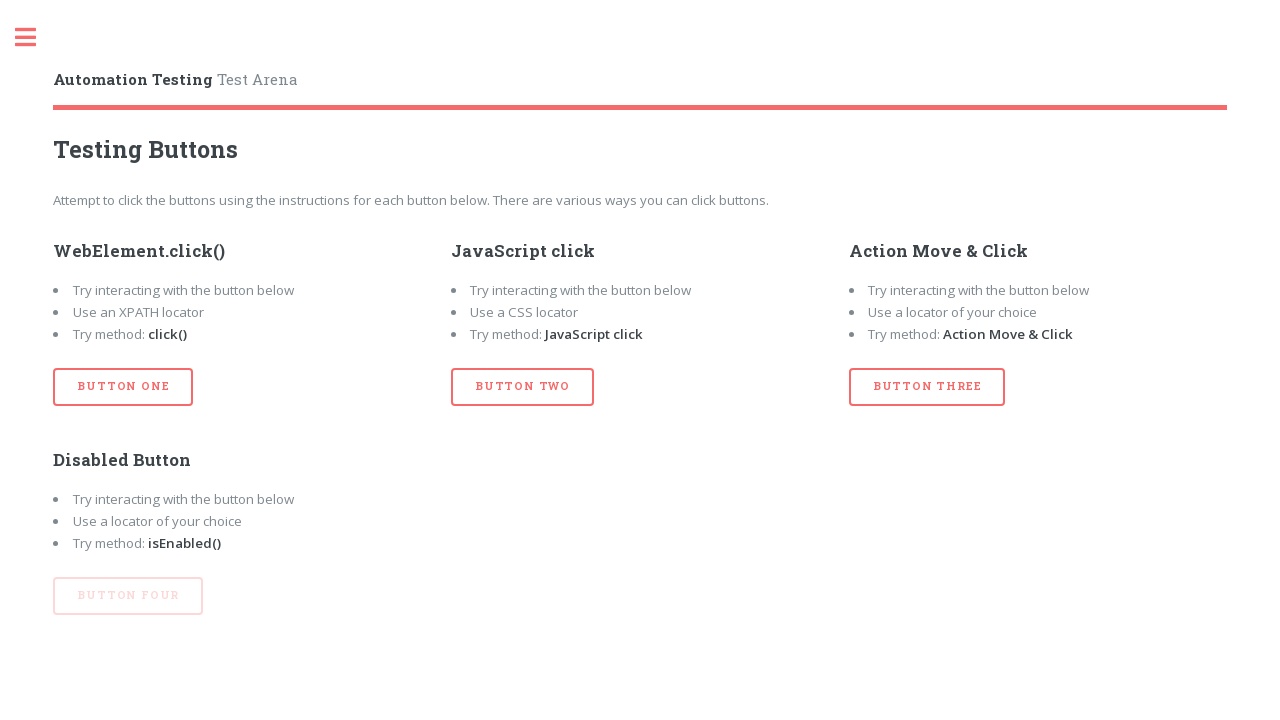

Set up dialog handler to accept prompts
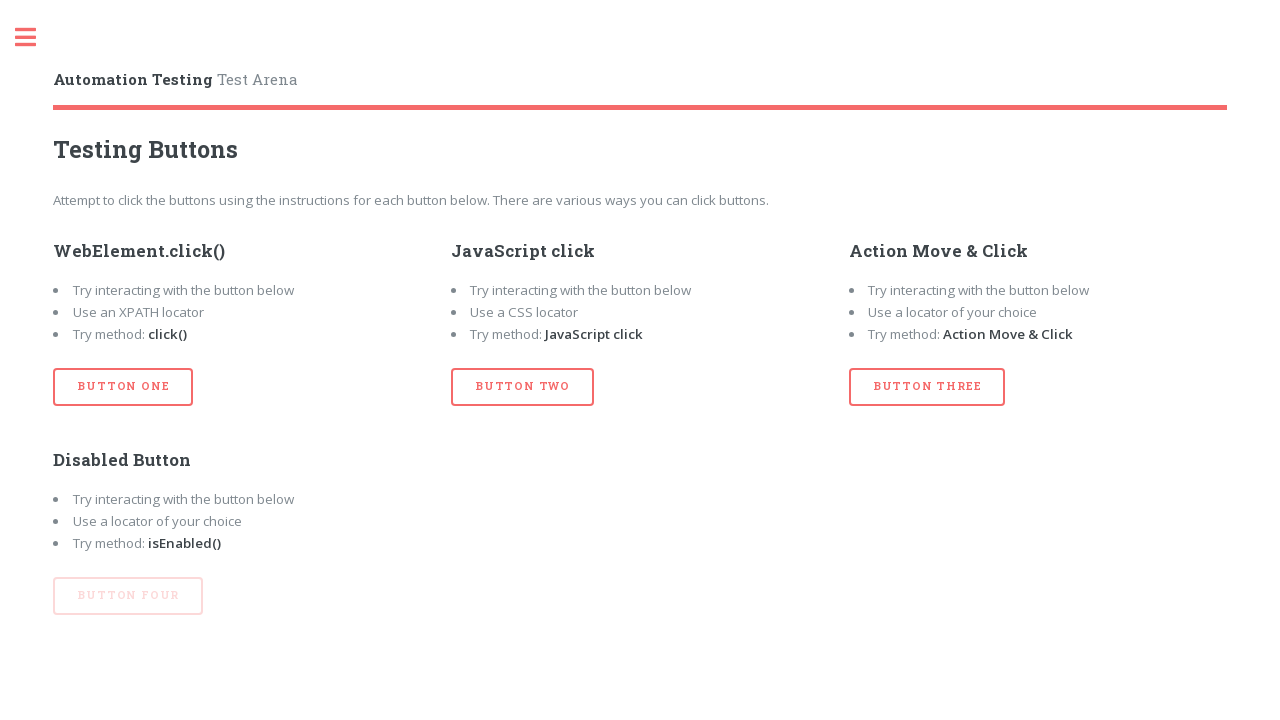

Located button three element
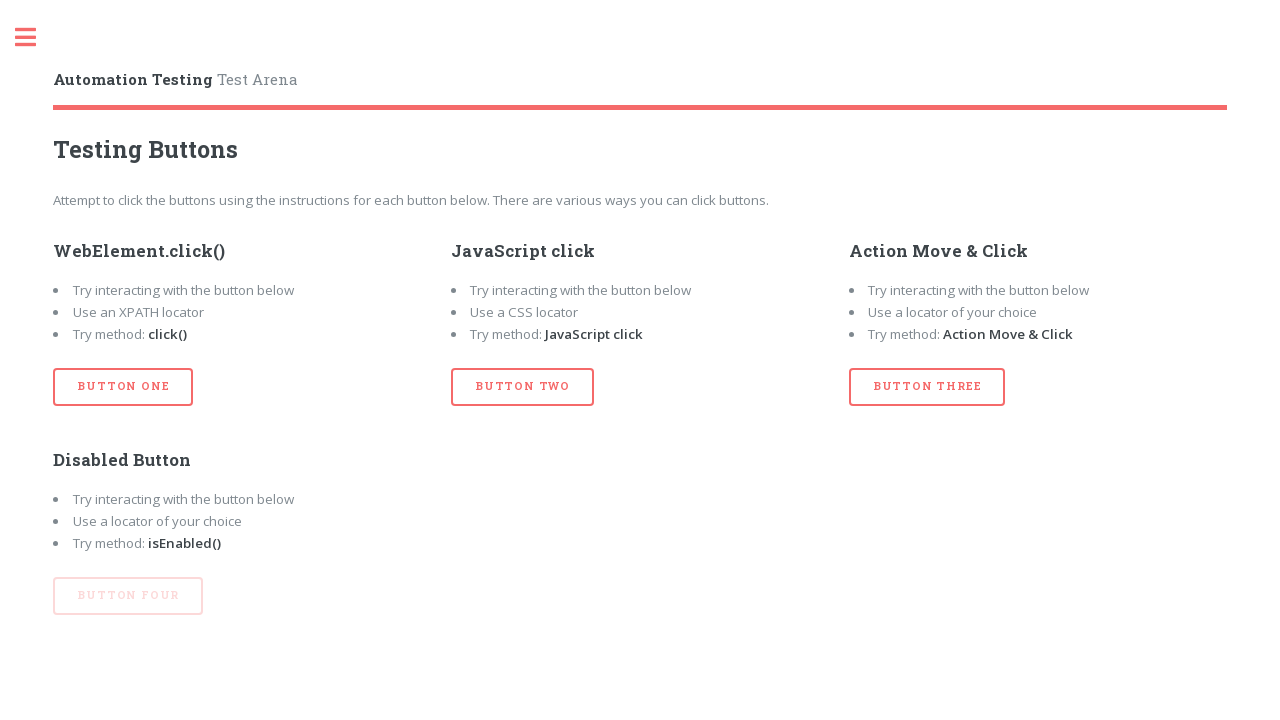

Waited for button three to be visible
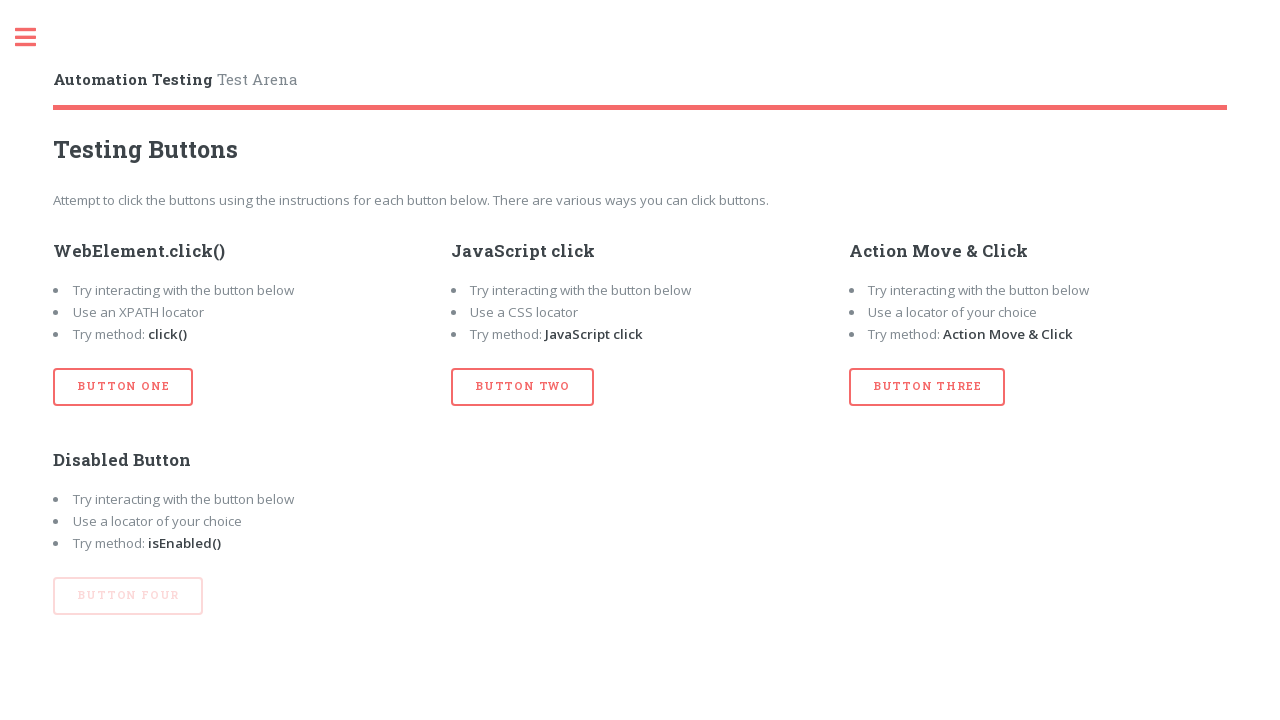

Retrieved bounding box coordinates for button three
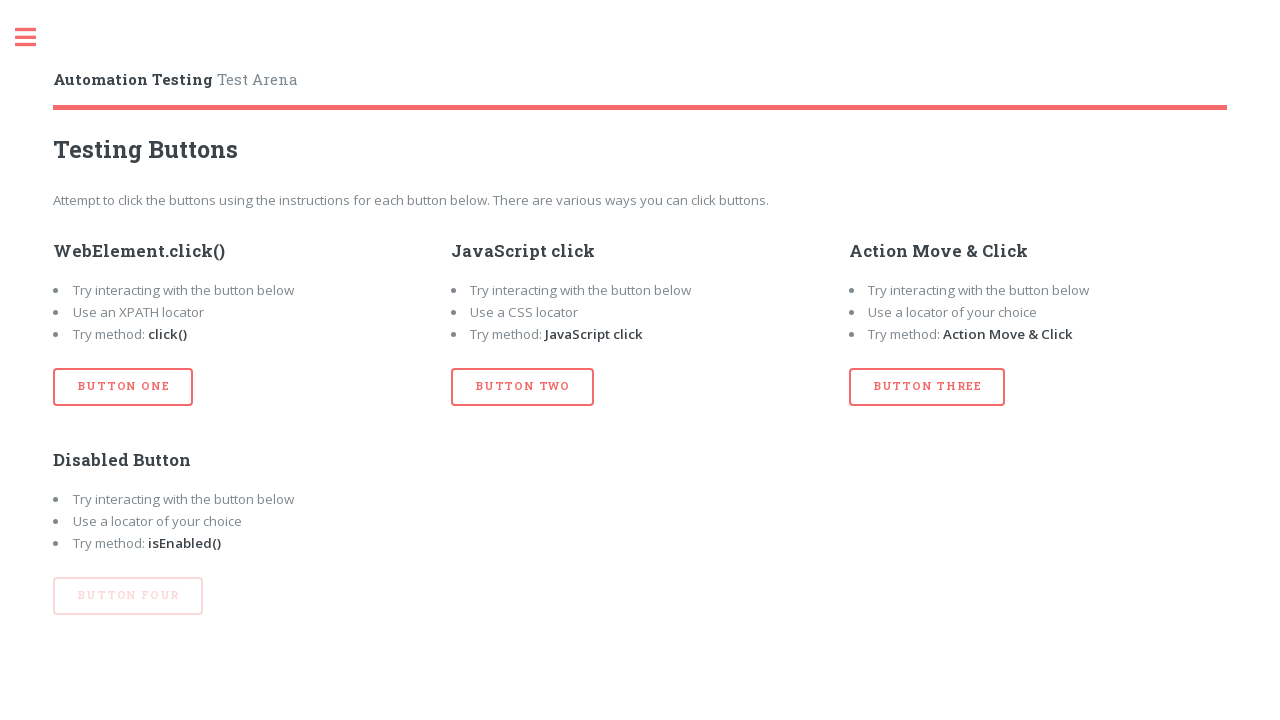

Moved mouse to center of button three at (927, 387)
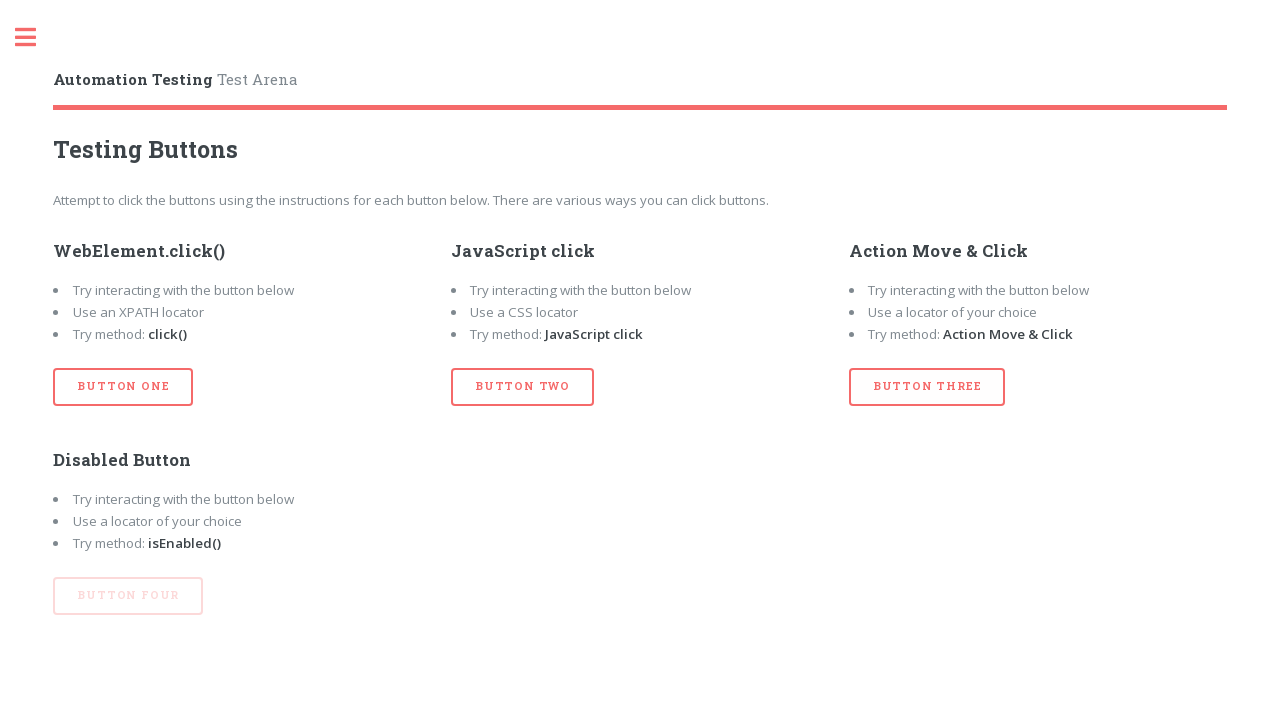

Clicked button three at center coordinates at (927, 387)
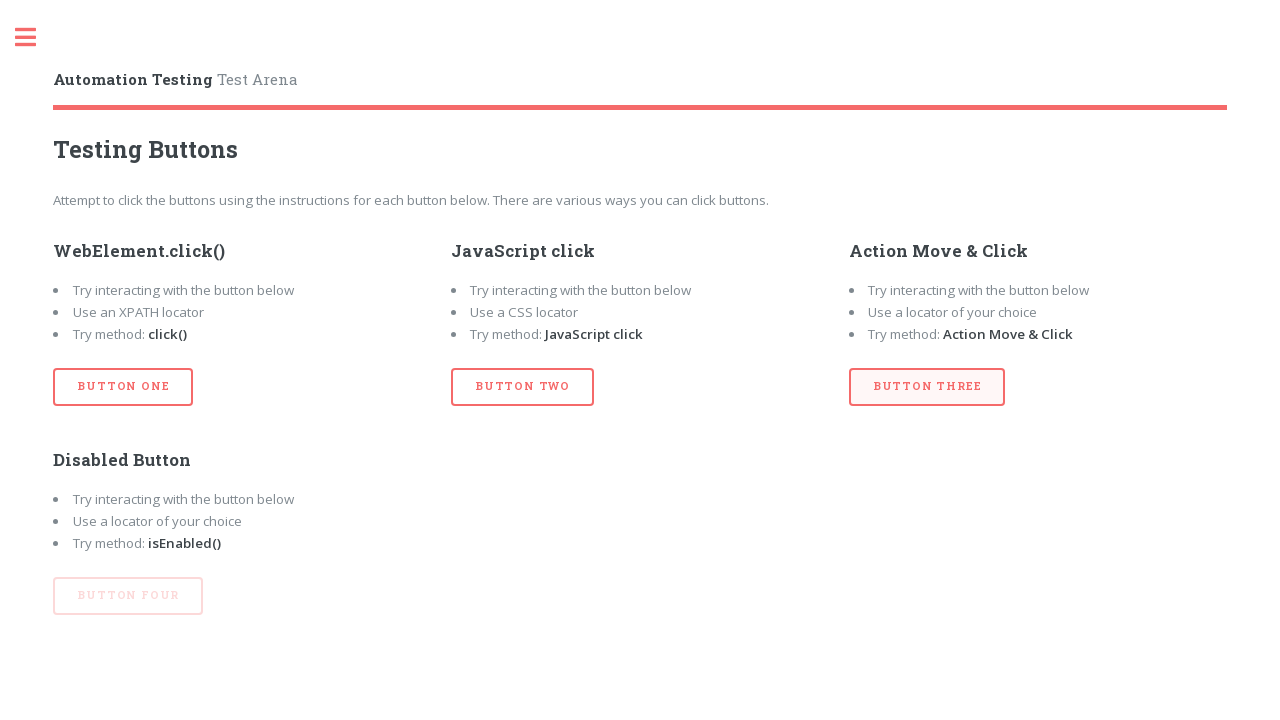

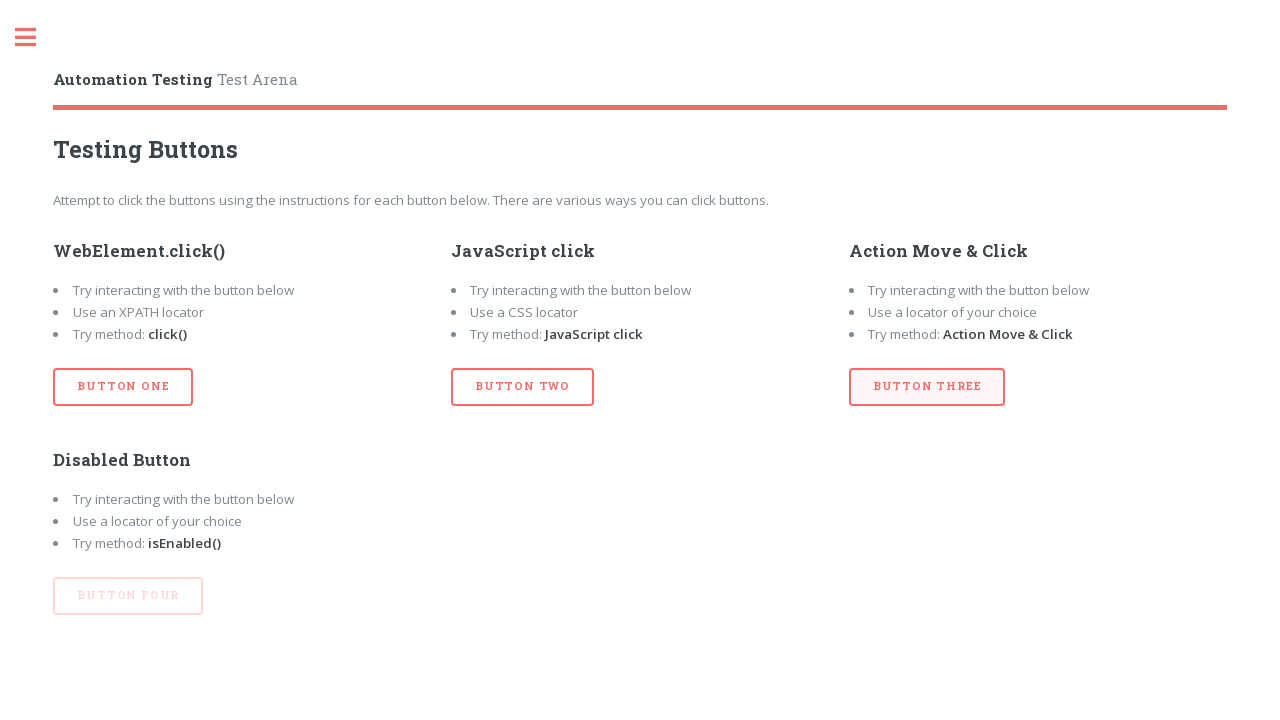